Tests the contact form functionality by filling out the contact email, name, and message fields, then submitting the form

Starting URL: https://www.demoblaze.com/index.html

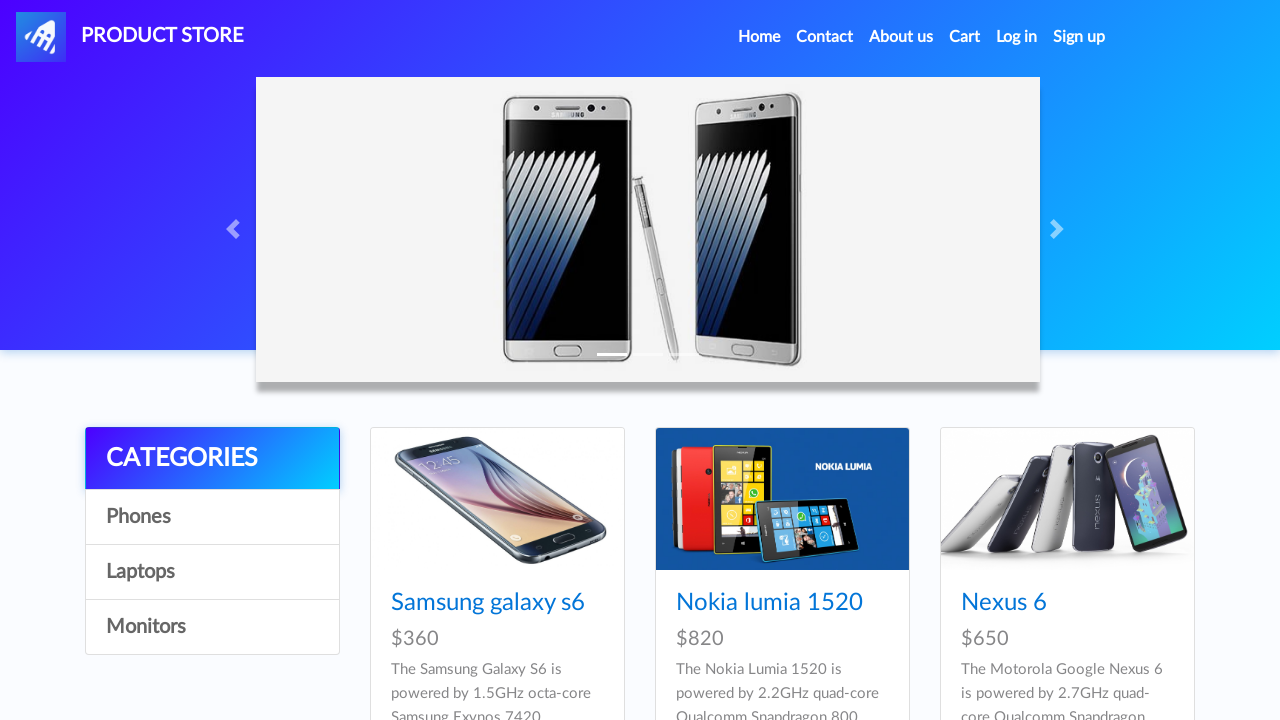

Clicked on Contact link at (825, 37) on xpath=//a[contains(text(),'Contact')]
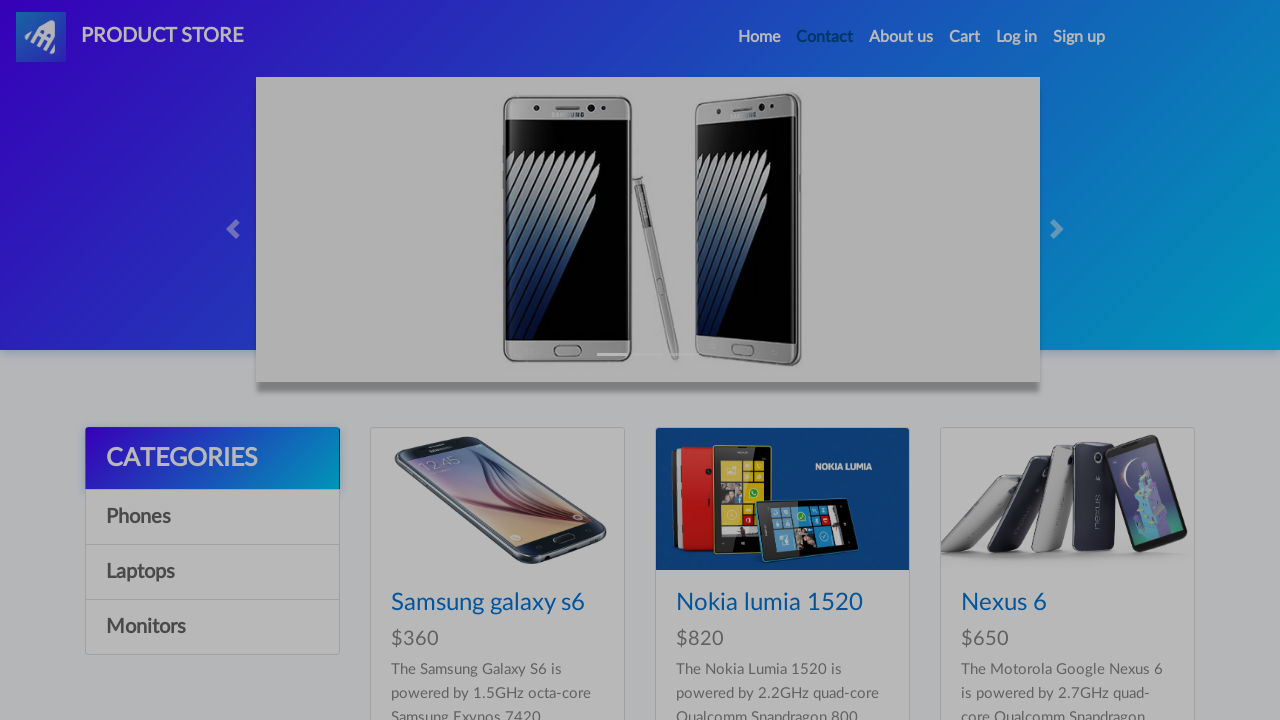

Contact modal appeared with email field visible
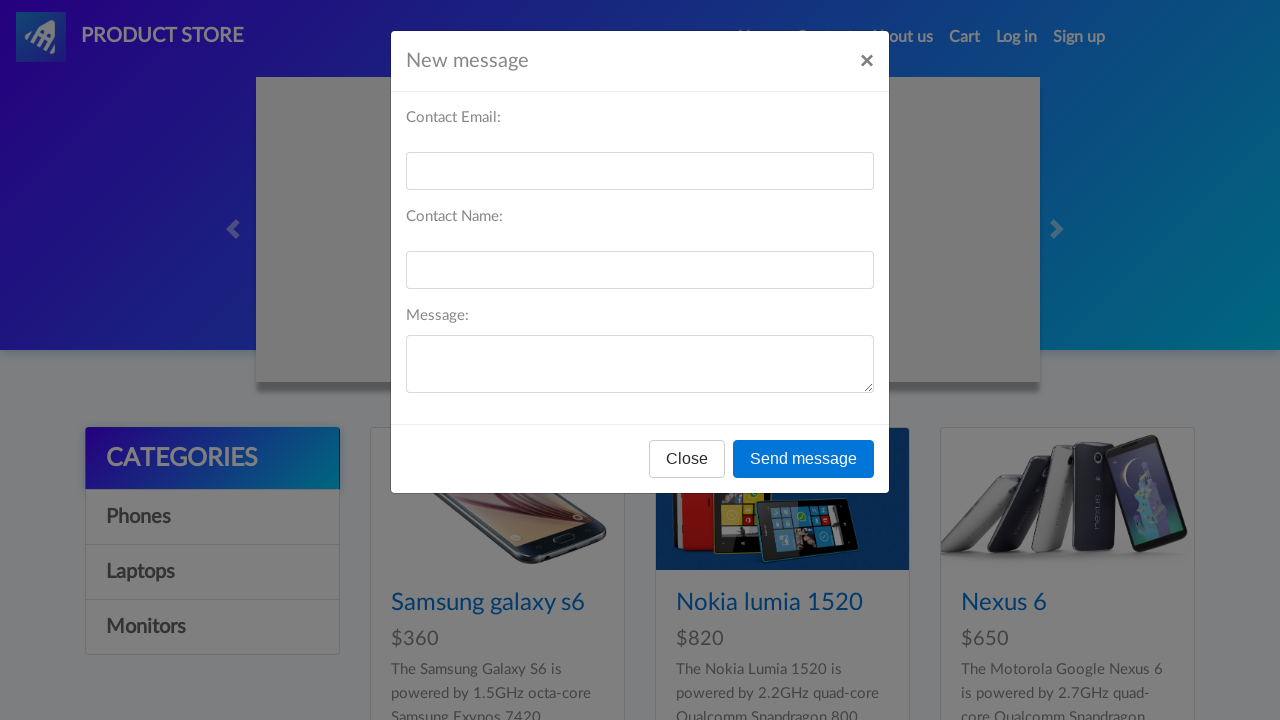

Clicked on email field at (640, 171) on #recipient-email
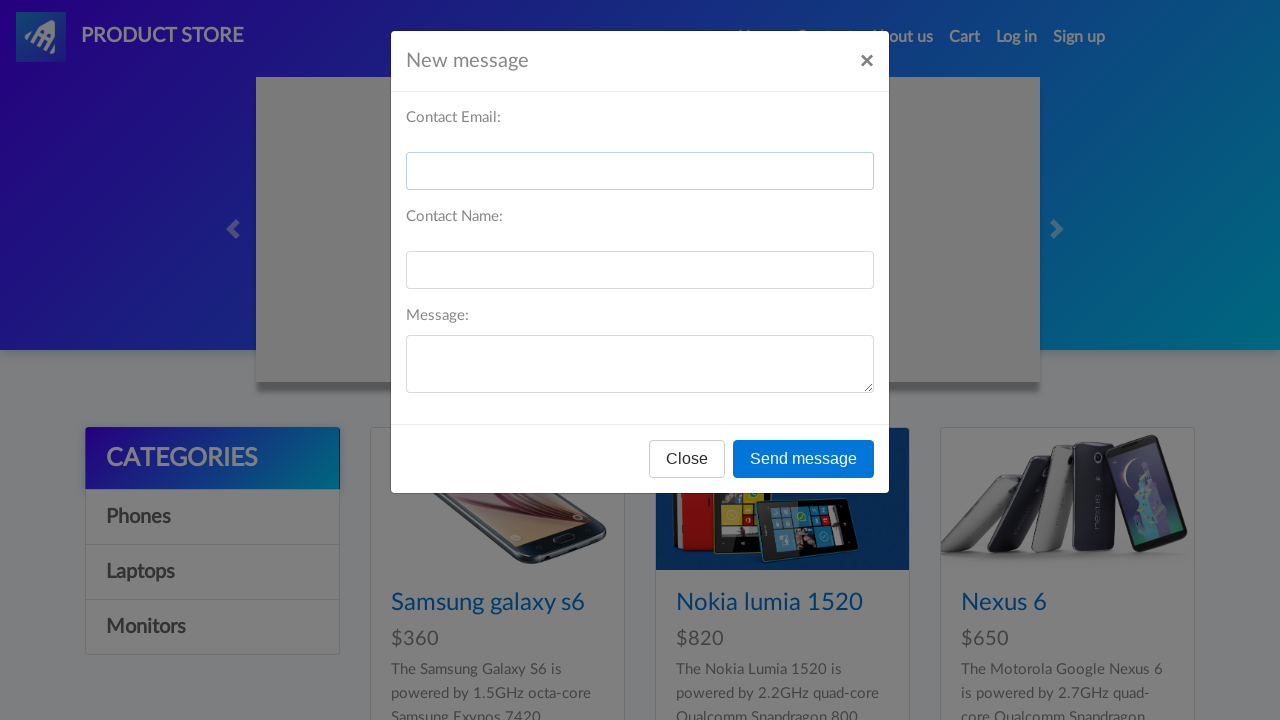

Filled email field with 'testuser@example.com' on #recipient-email
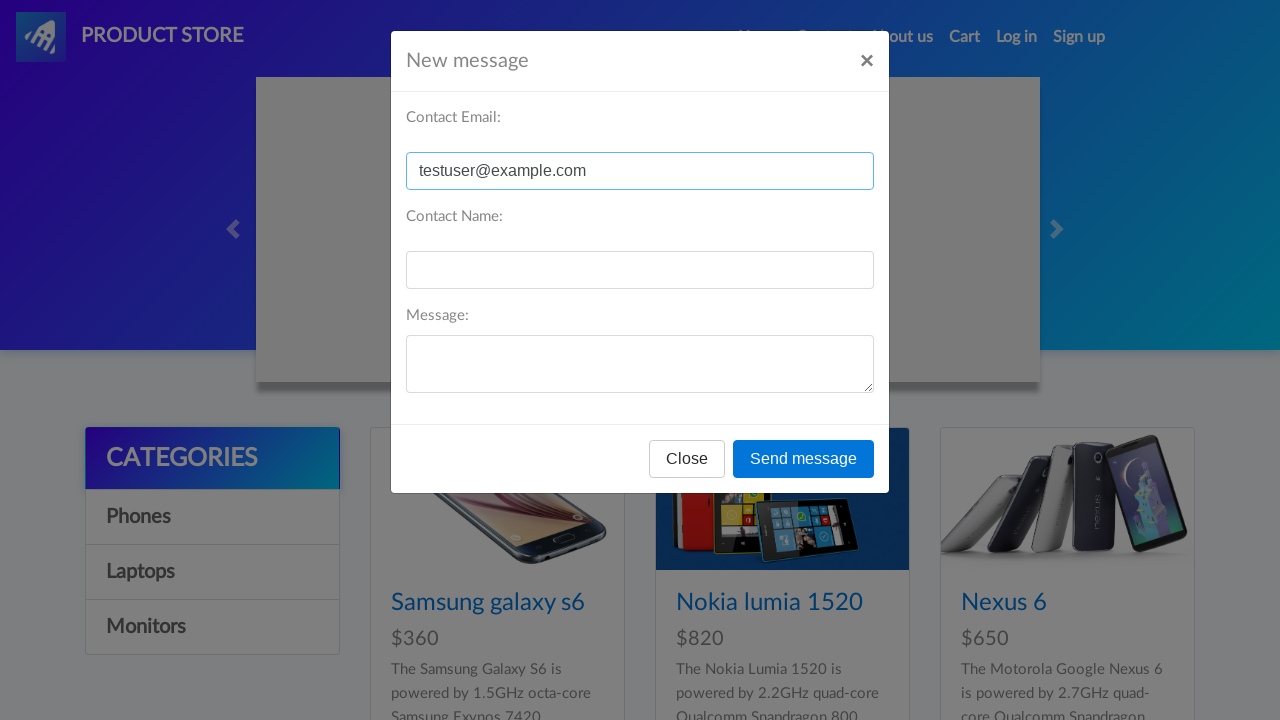

Clicked on name field at (640, 270) on #recipient-name
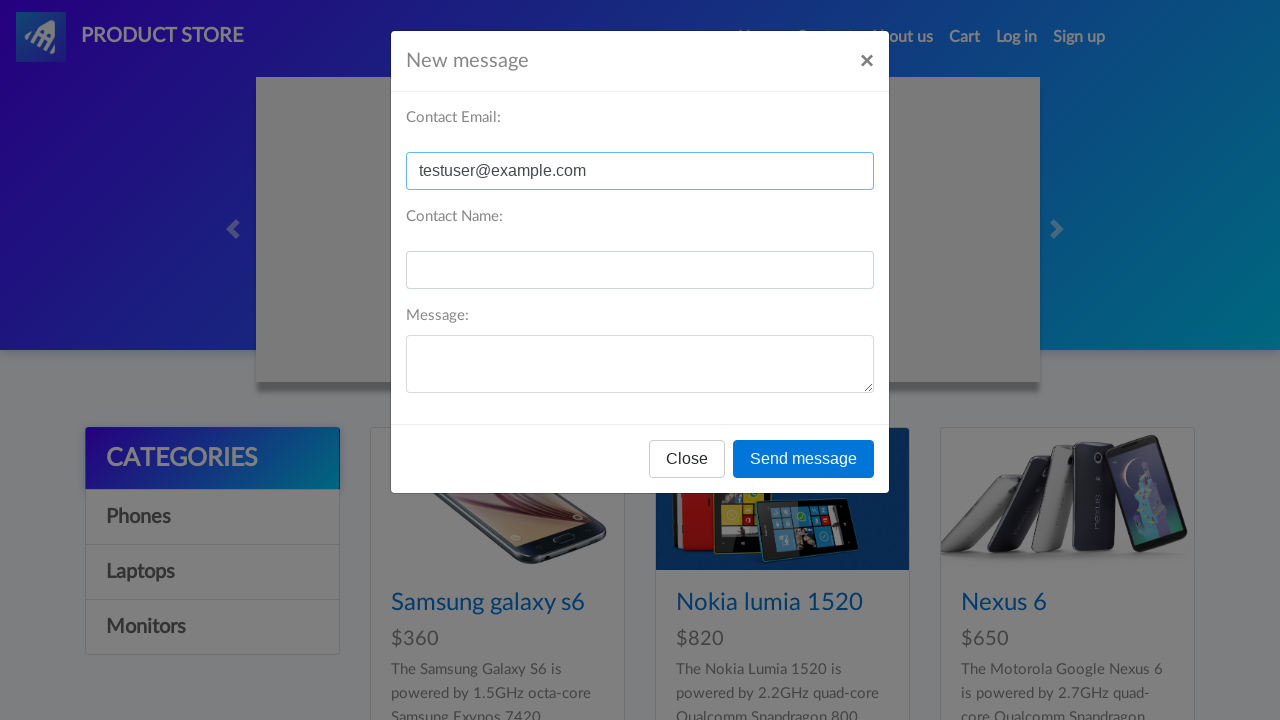

Filled name field with 'John Doe' on #recipient-name
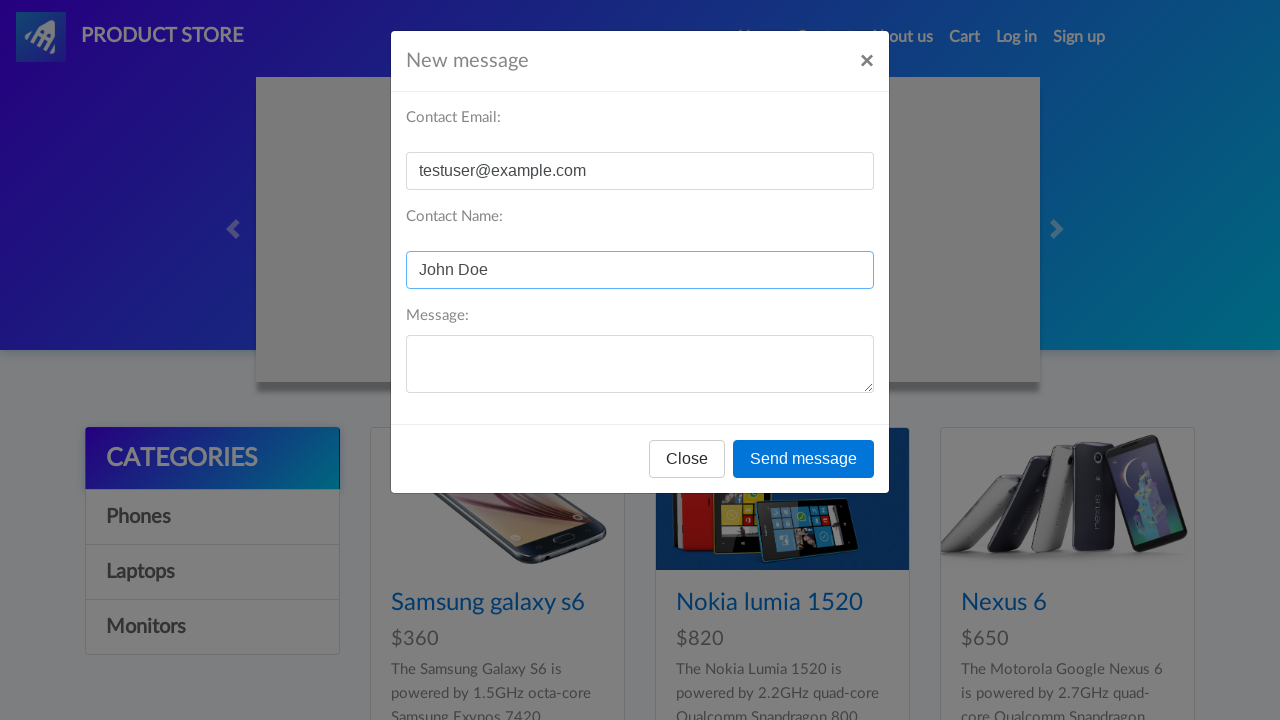

Clicked on message field at (640, 364) on #message-text
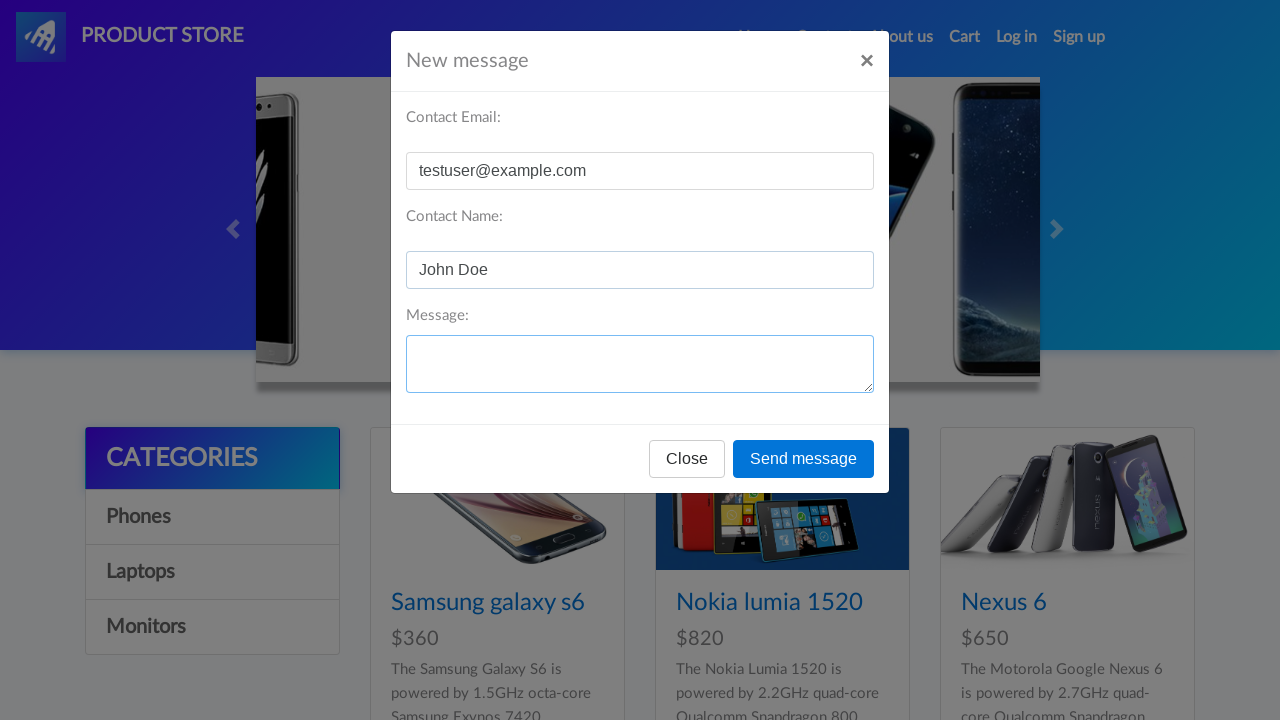

Filled message field with test message on #message-text
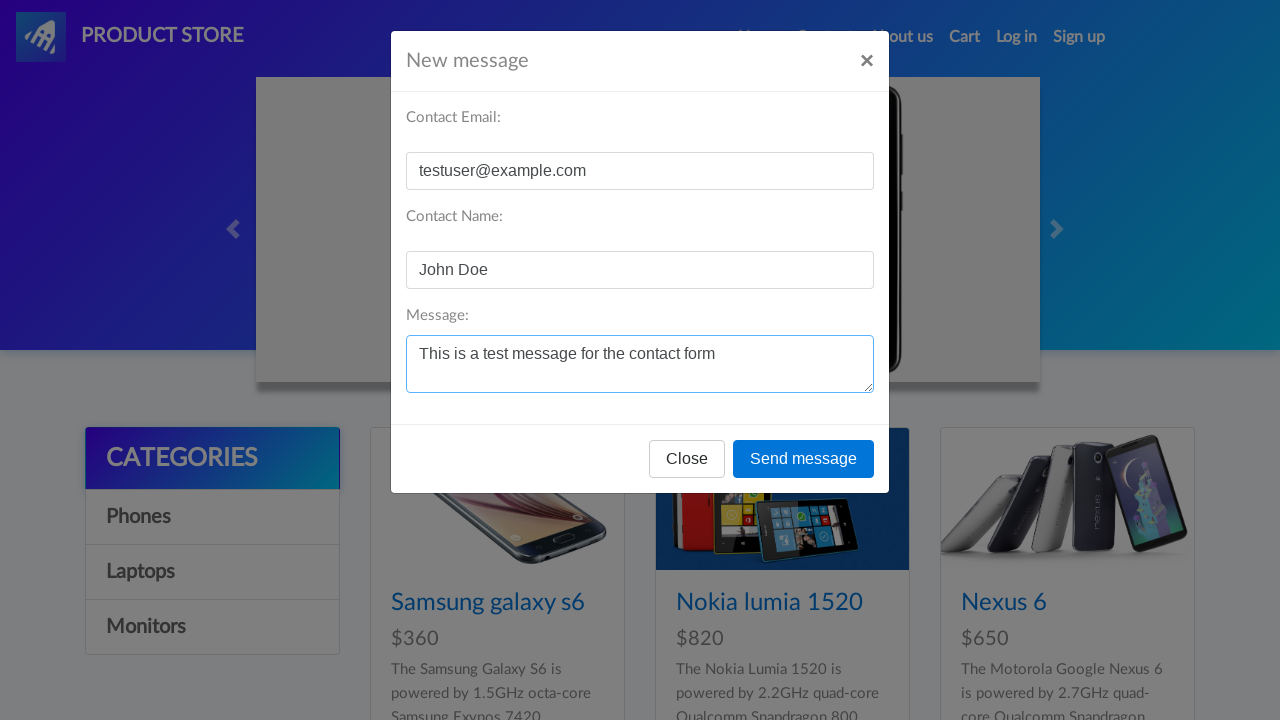

Clicked Send message button to submit contact form at (804, 459) on xpath=//button[contains(text(),'Send message')]
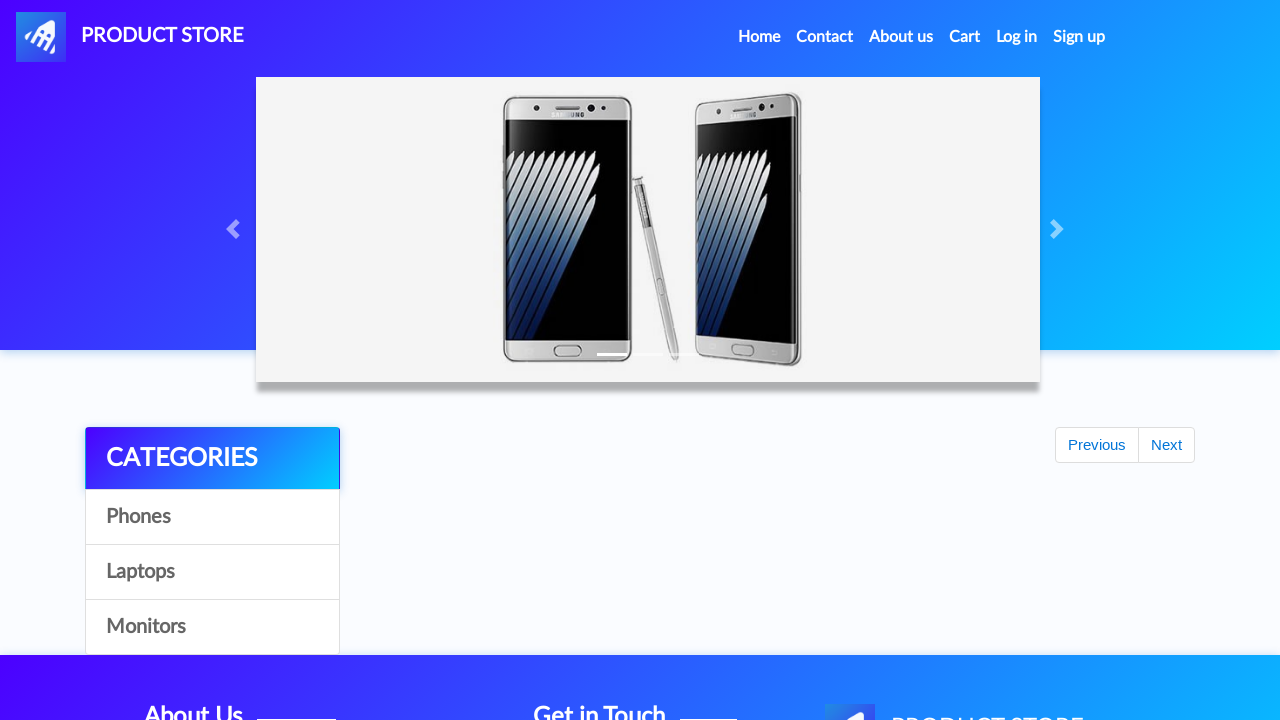

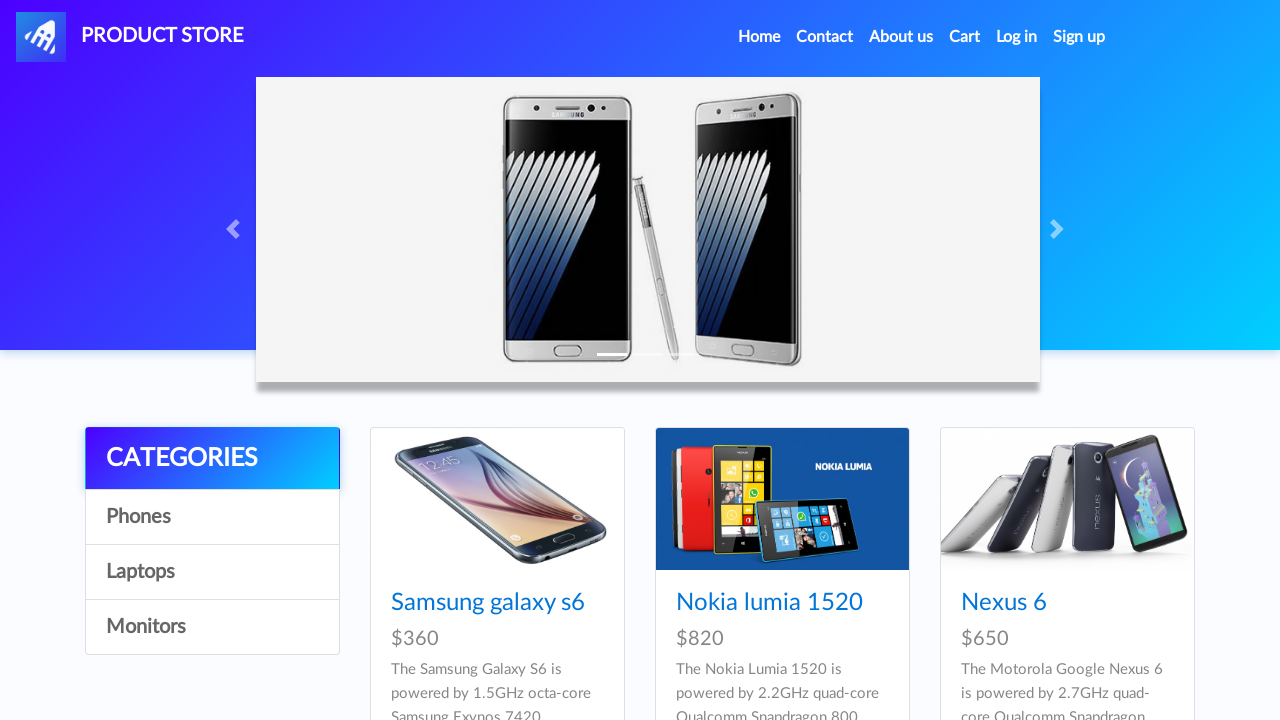